Tests the "뷰티컬리" (Beauty Kurly) button functionality by clicking it and verifying navigation to the beauty page

Starting URL: https://www.kurly.com/main

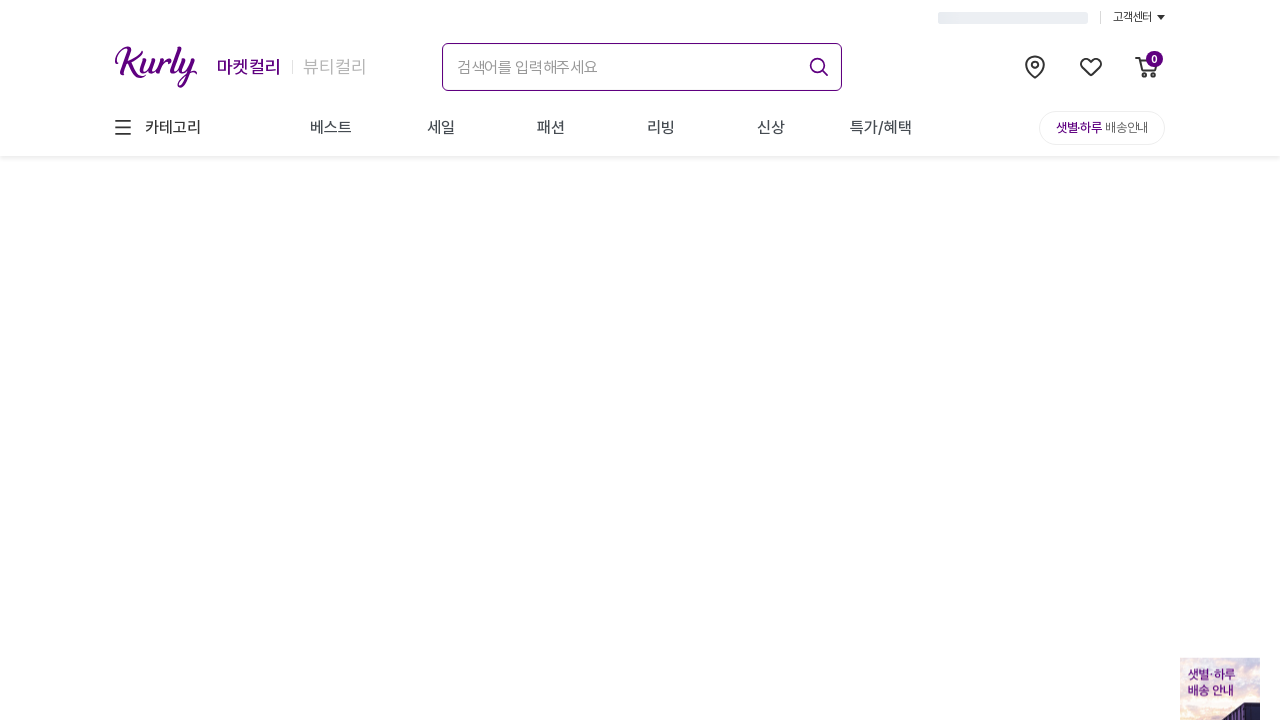

뷰티컬리 버튼이 화면에 나타날 때까지 대기
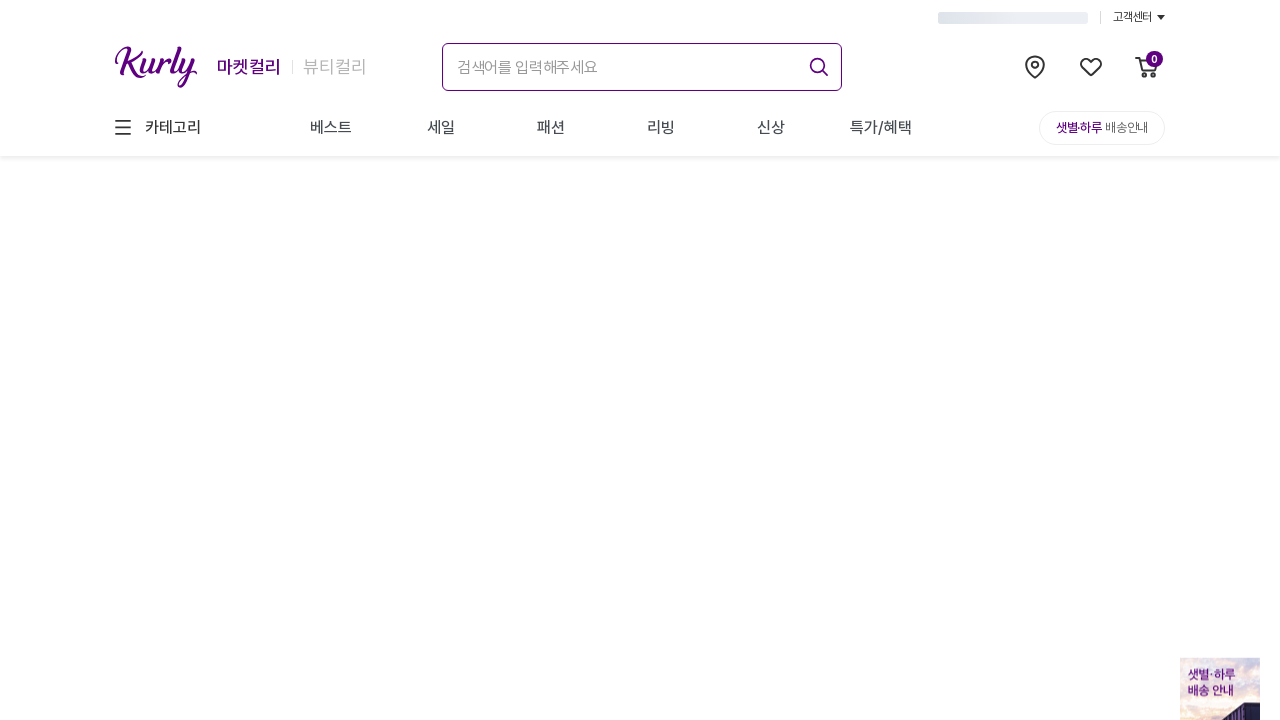

뷰티컬리 버튼을 클릭 at (335, 66) on internal:role=button[name="뷰티컬리"i]
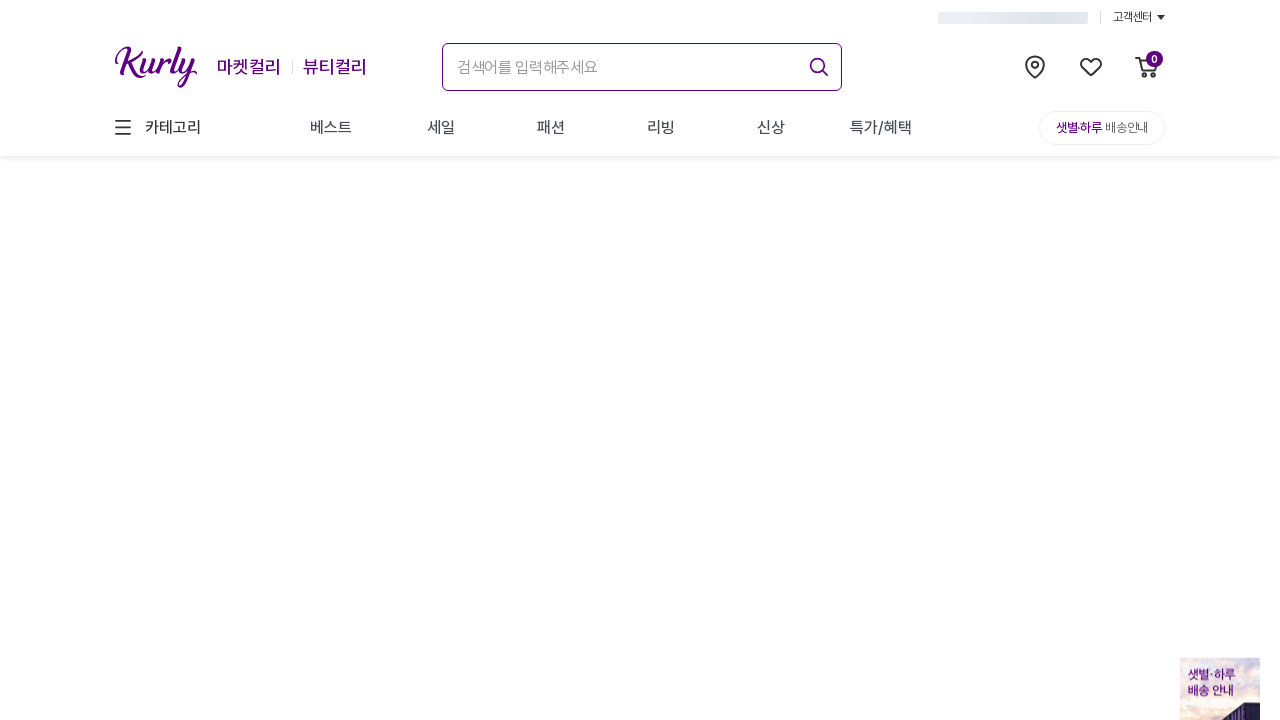

뷰티 페이지(https://www.kurly.com/main/beauty)로 이동 확인
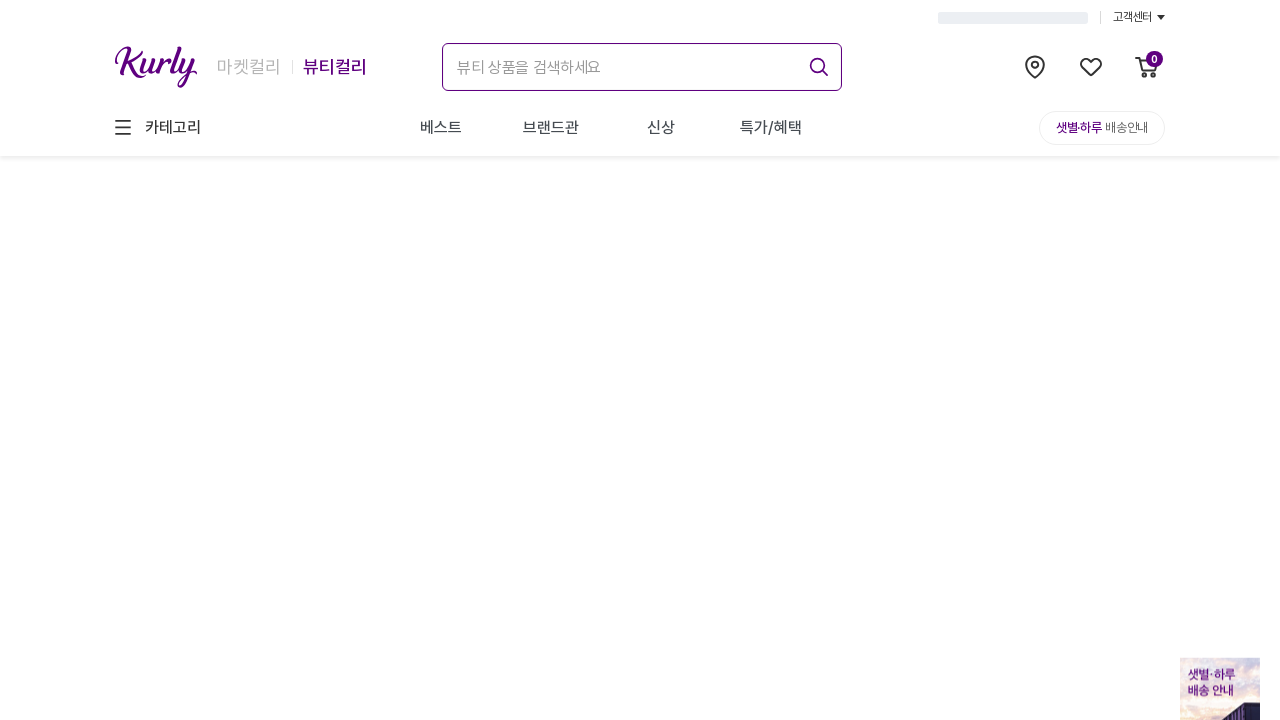

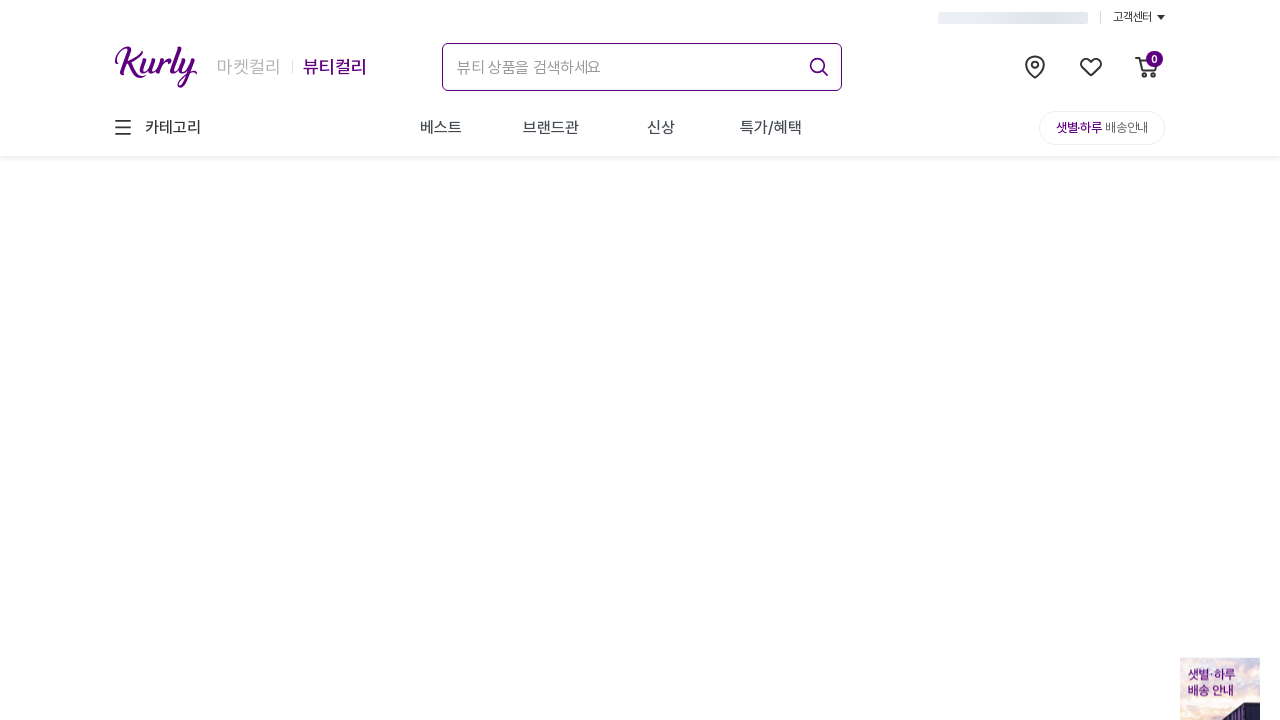